Navigates to SpiceJet airline website and captures a screenshot of the homepage

Starting URL: https://www.spicejet.com/

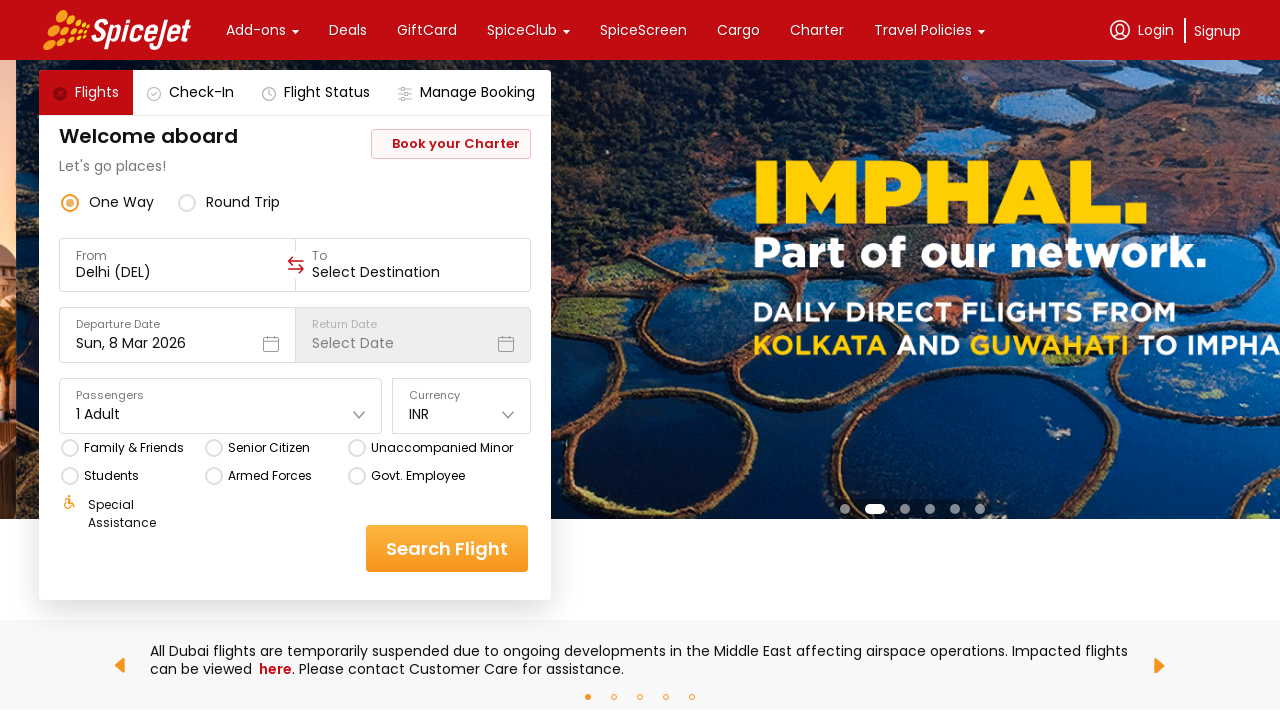

Waited for SpiceJet homepage to fully load (networkidle state)
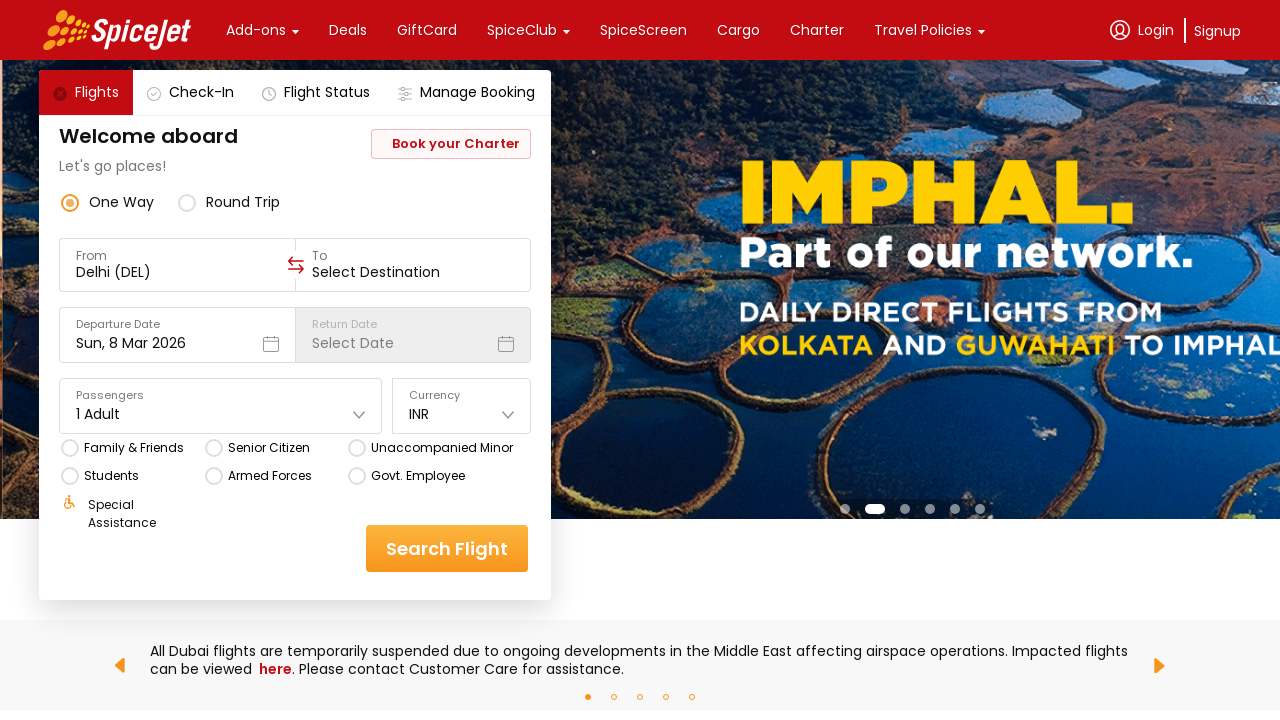

Verified page content loaded by confirming body element is present
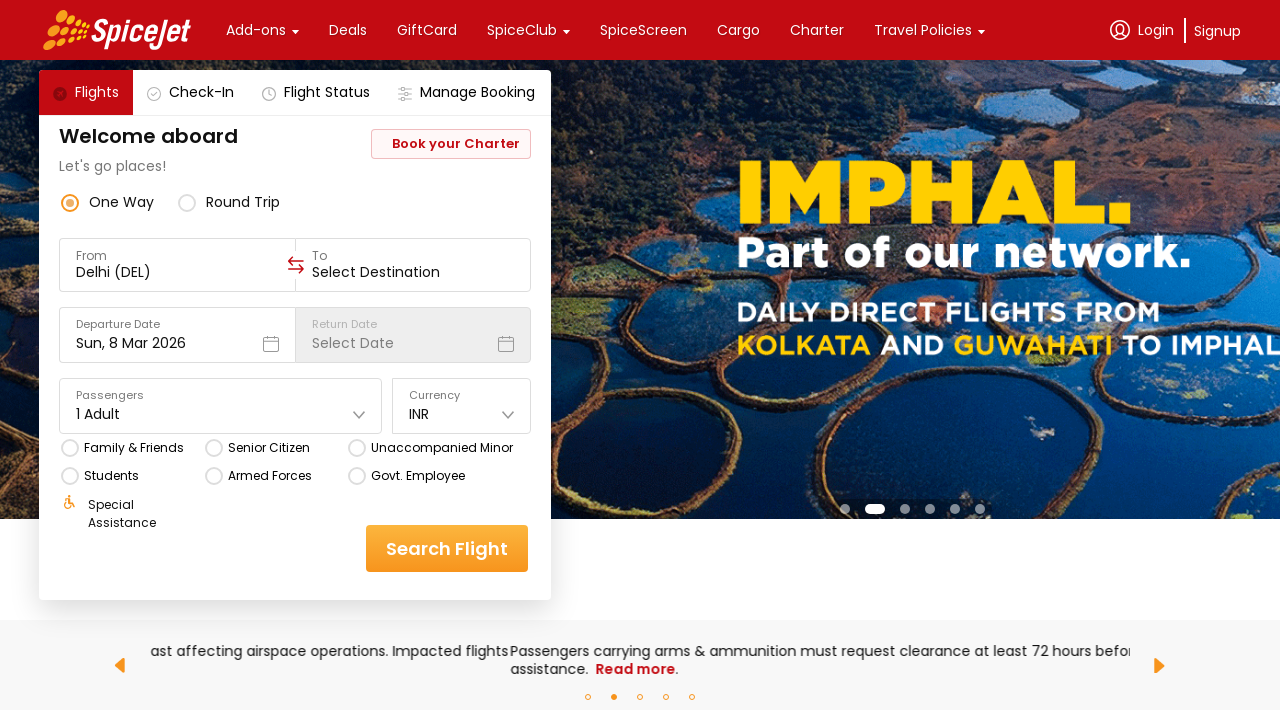

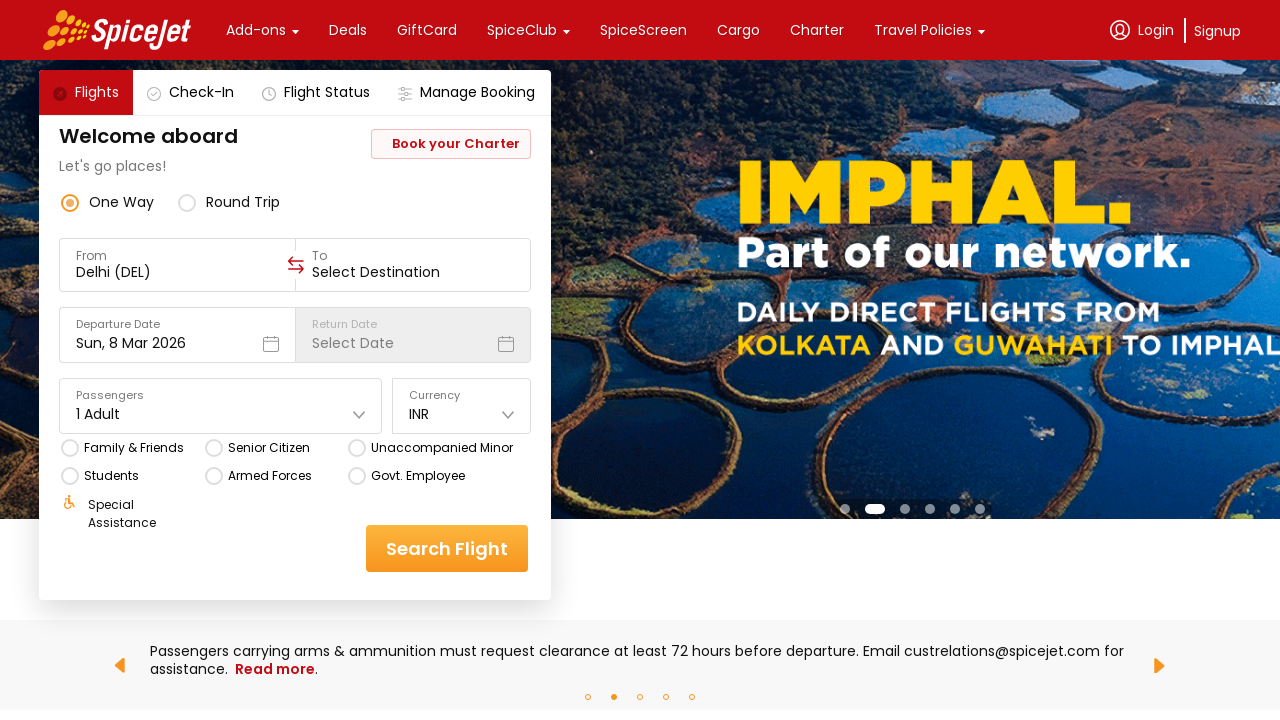